Tests updating a person's information in the web table by editing an existing entry

Starting URL: https://demoqa.com/webtables

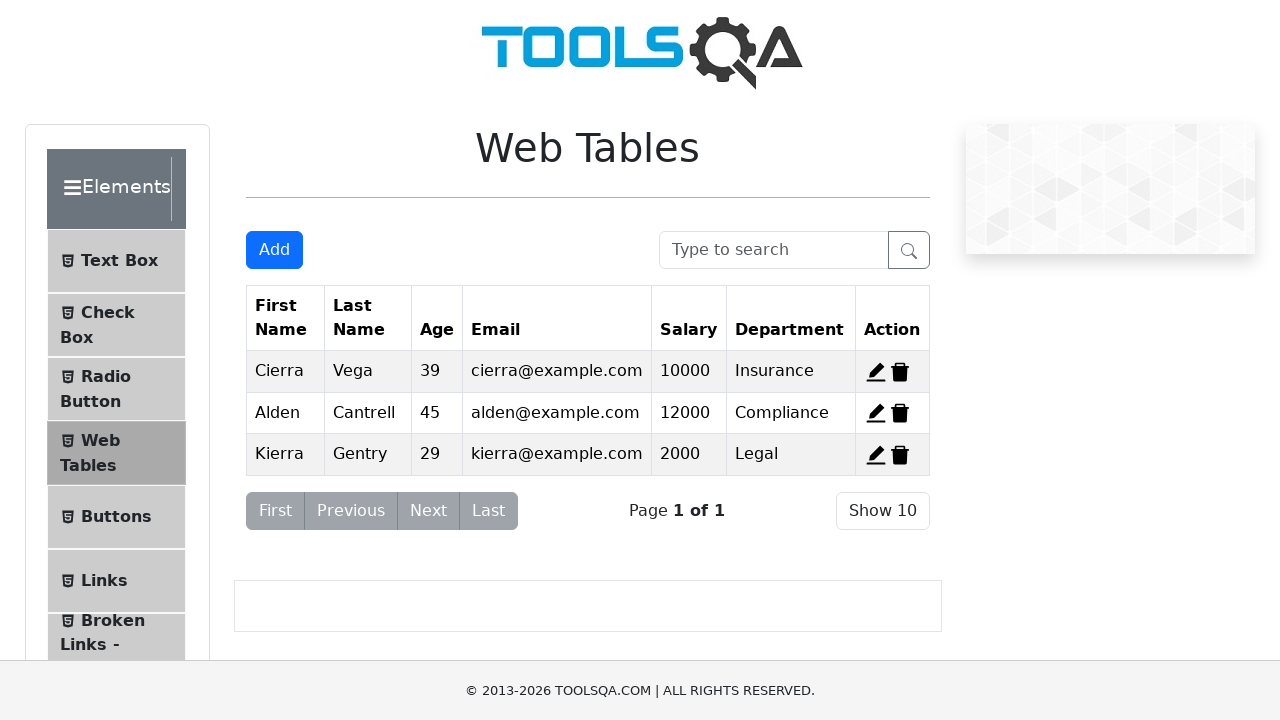

Clicked Add button to open registration form at (274, 250) on #addNewRecordButton
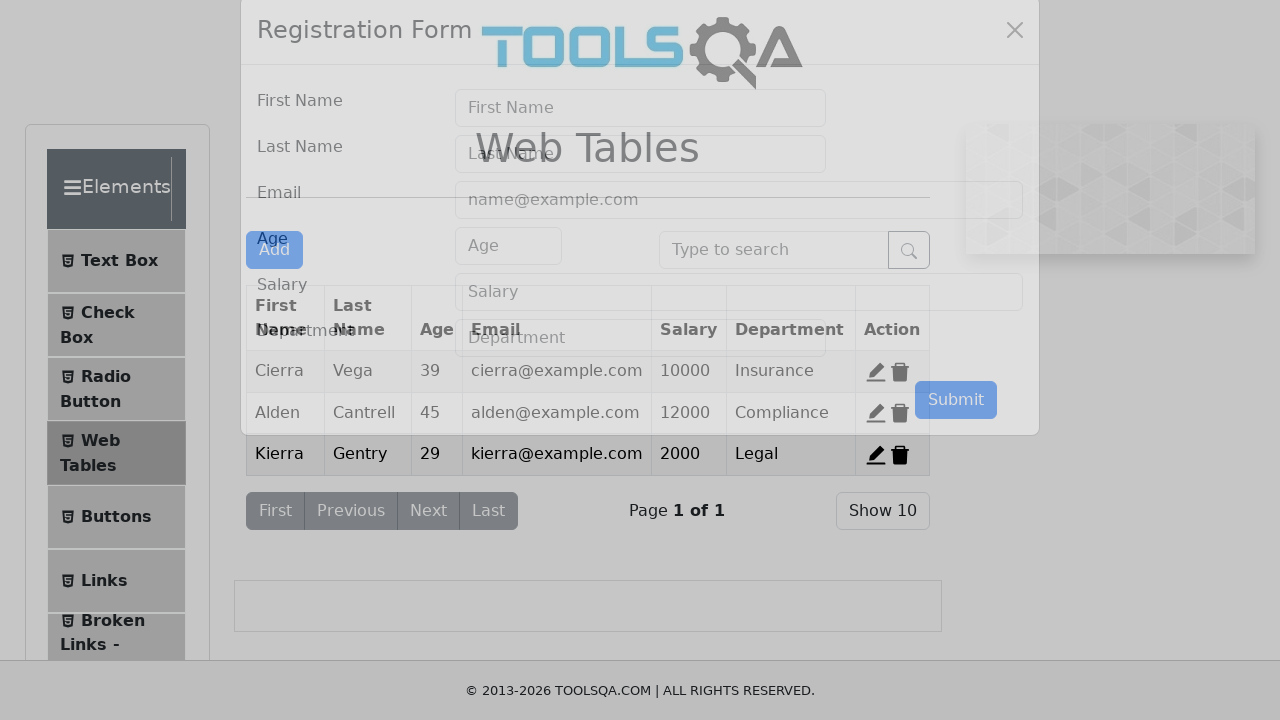

Registration form modal loaded
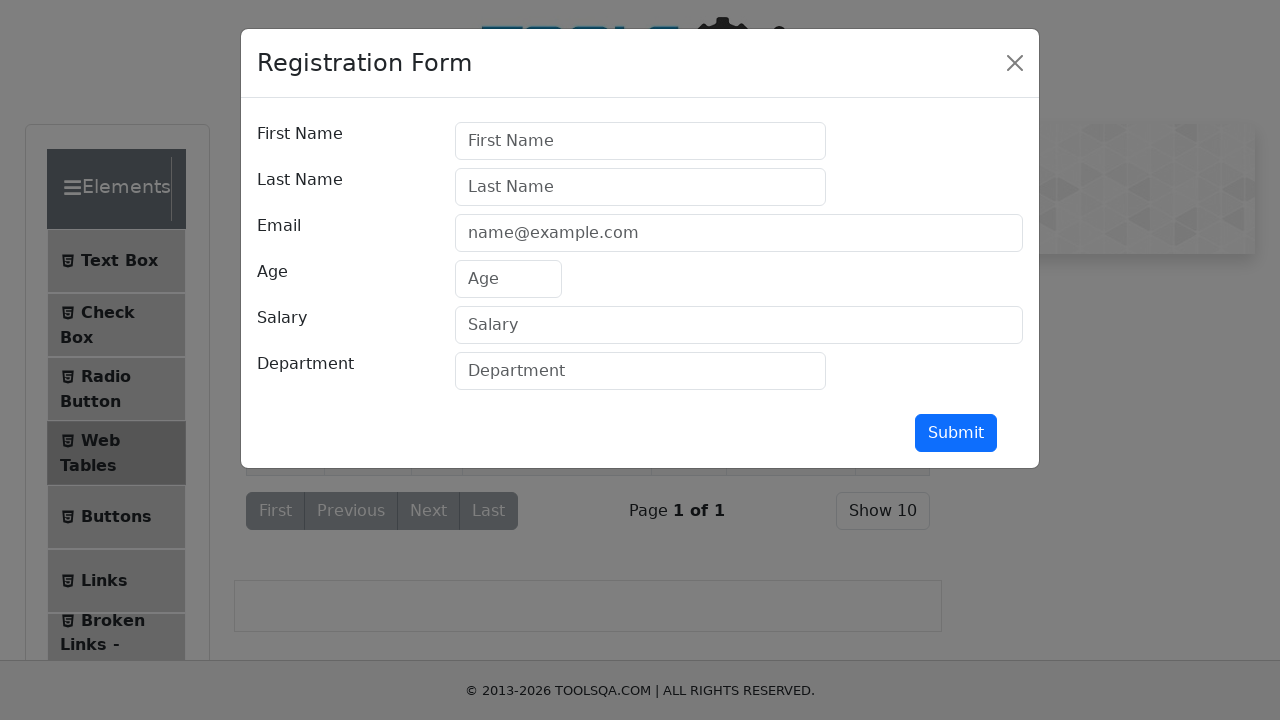

Filled first name field with 'David' on #firstName
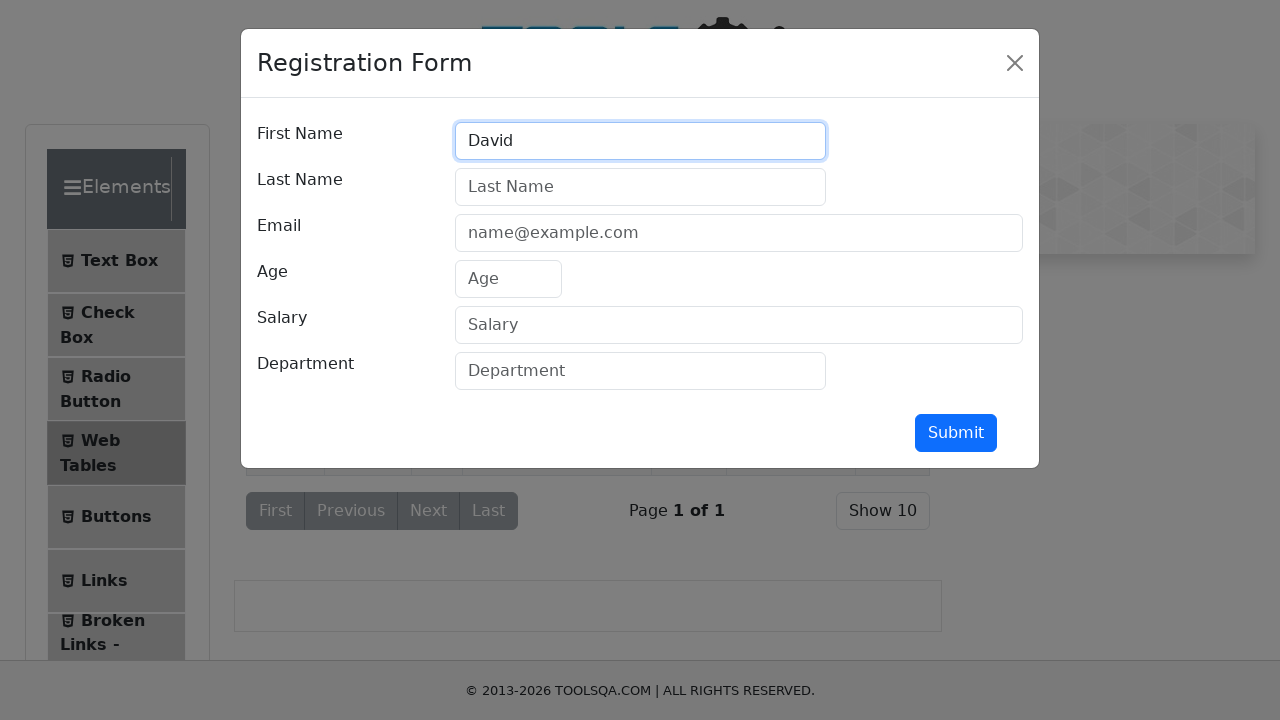

Filled last name field with 'Miller' on #lastName
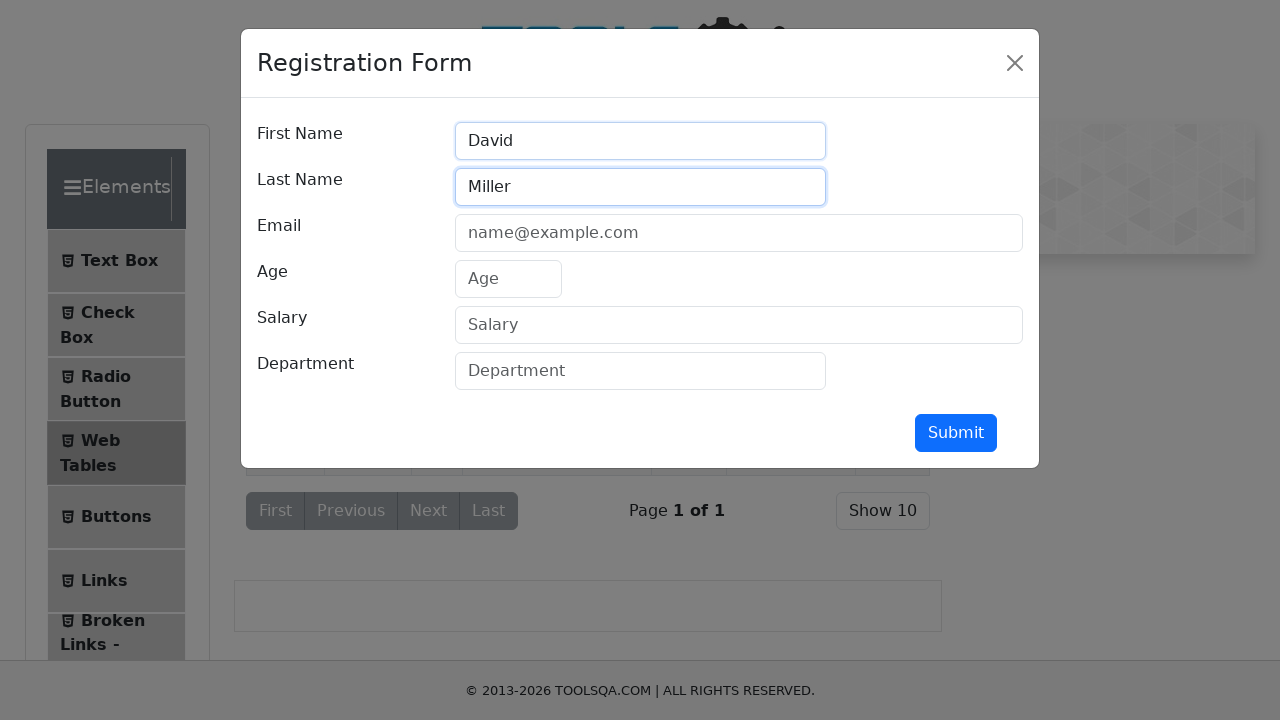

Filled email field with 'david.miller@example.com' on #userEmail
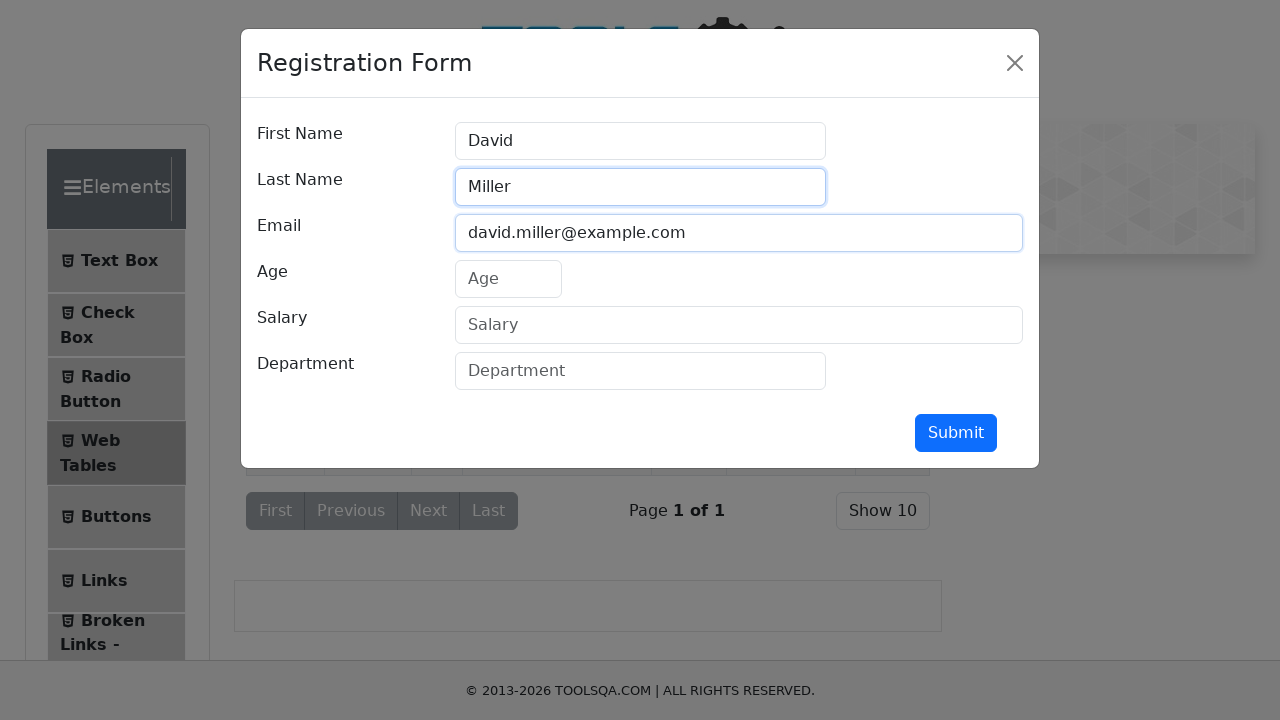

Filled age field with '35' on #age
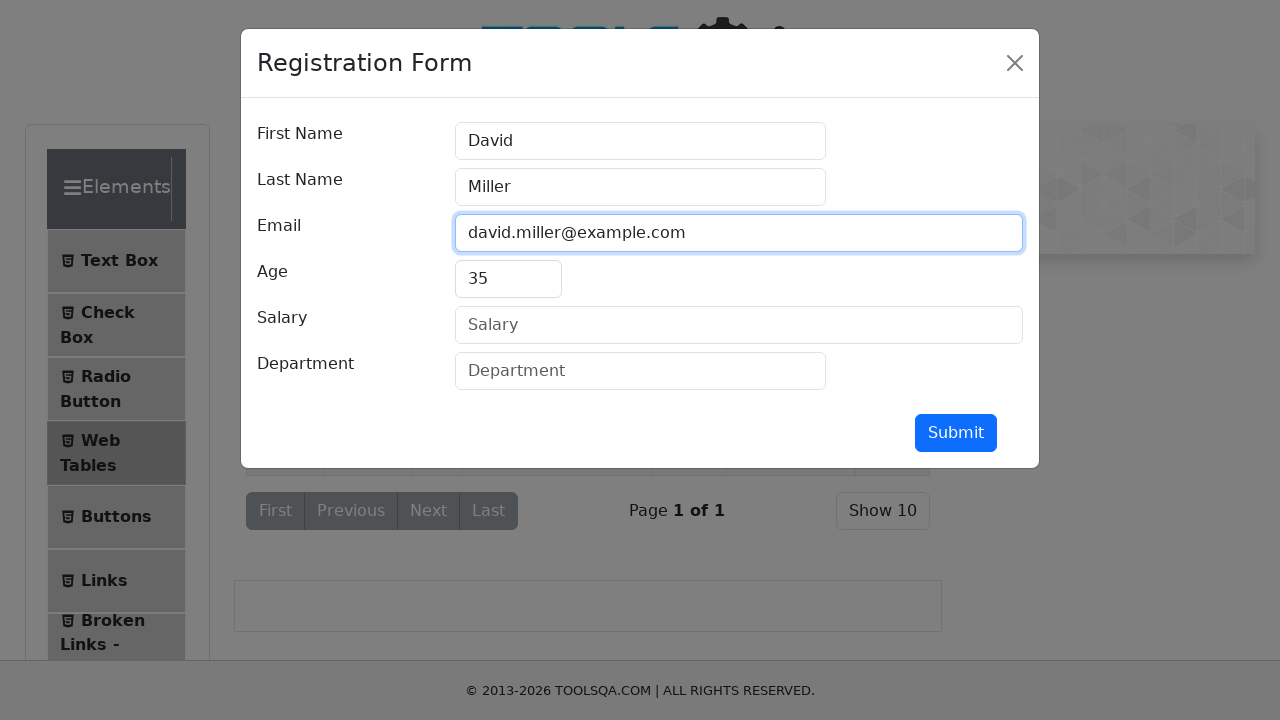

Filled salary field with '80000' on #salary
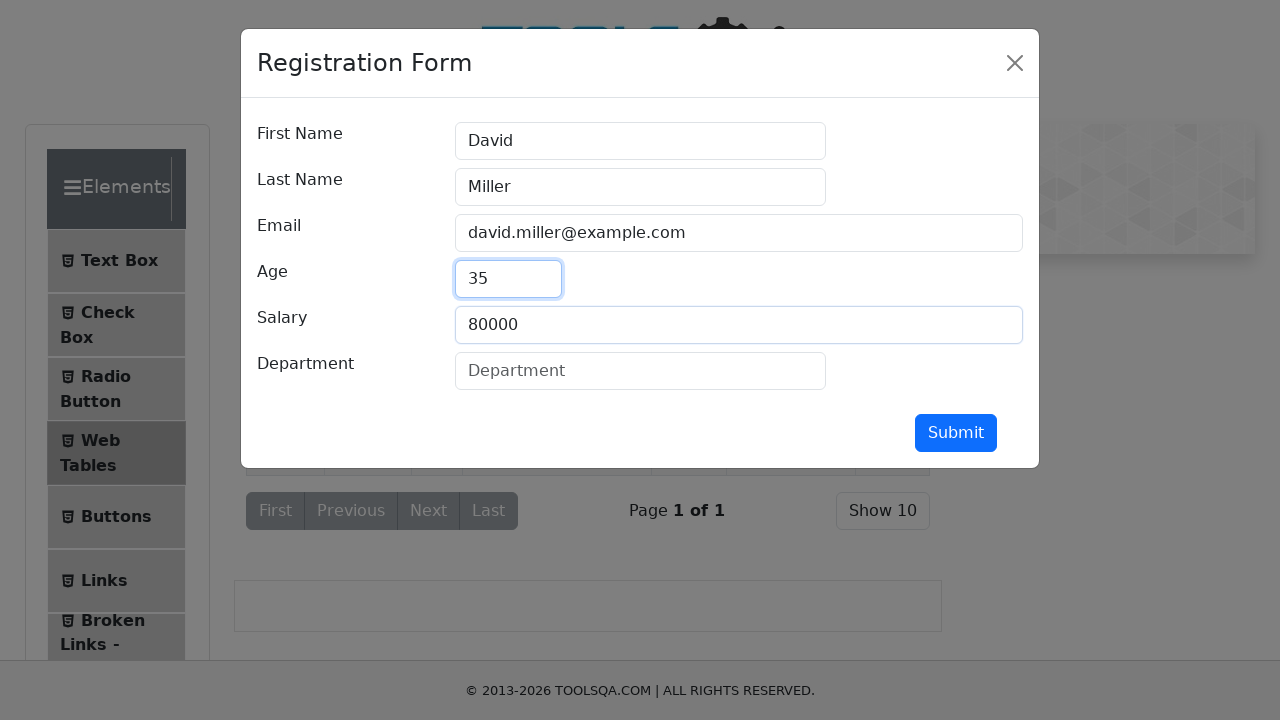

Filled department field with 'Sales' on #department
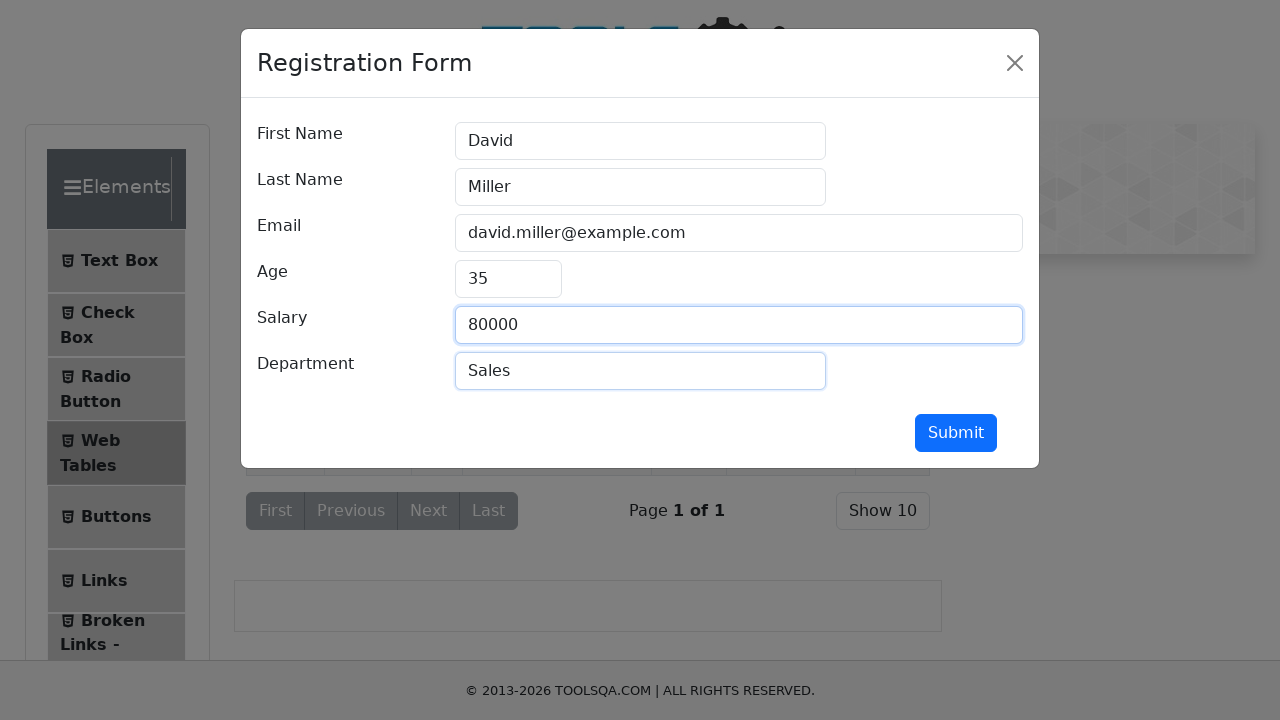

Clicked submit button to create new person record at (956, 433) on #submit
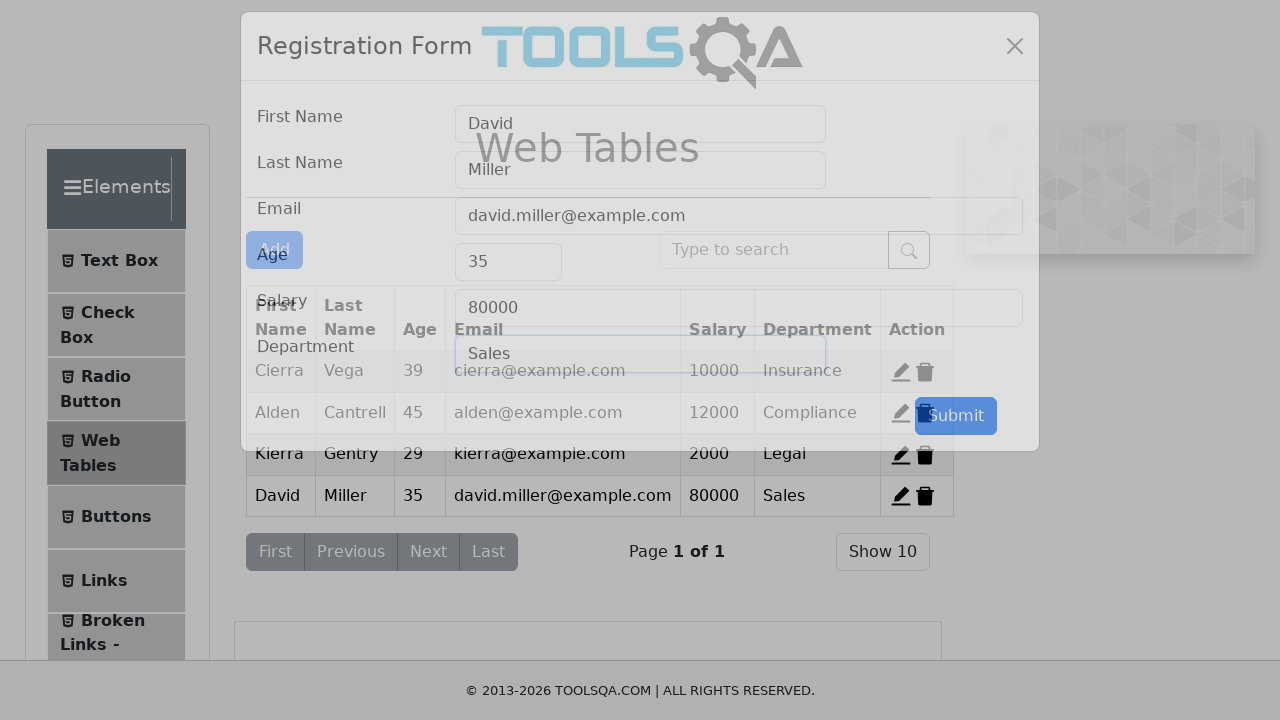

Filled search box with 'Miller' to find the person on #searchBox
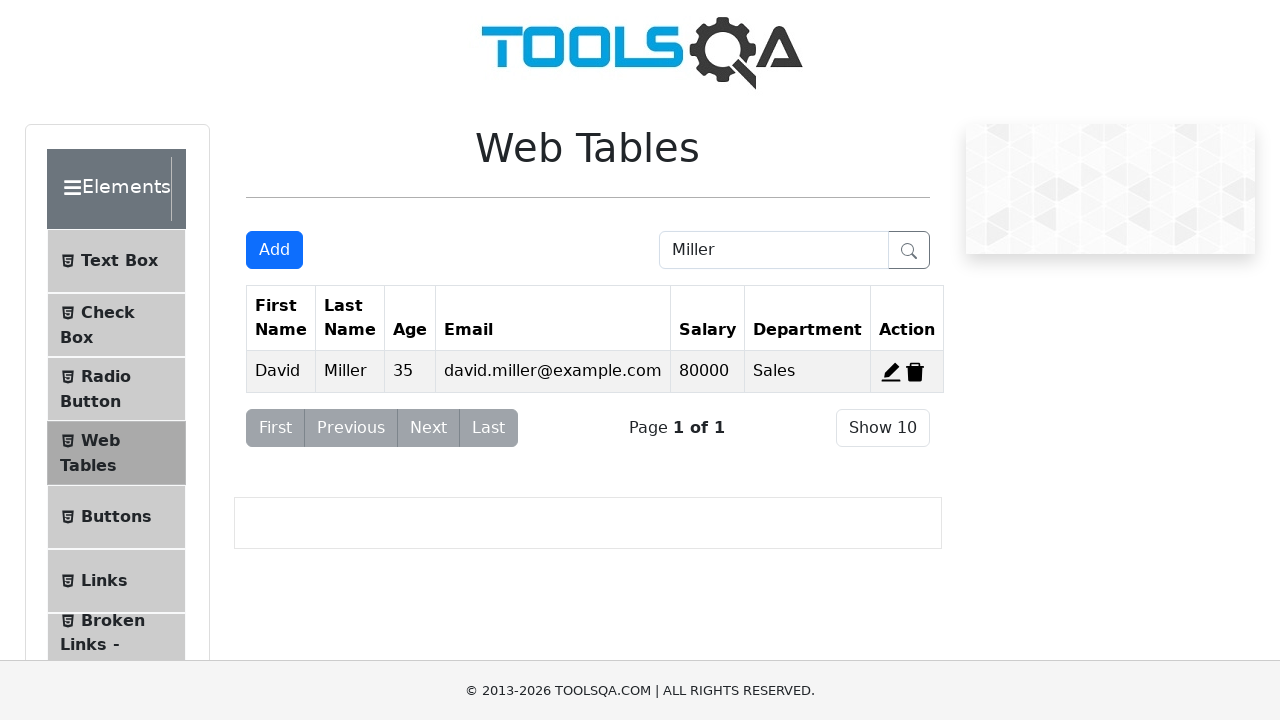

Clicked edit button on the search result row at (891, 372) on #edit-record-4
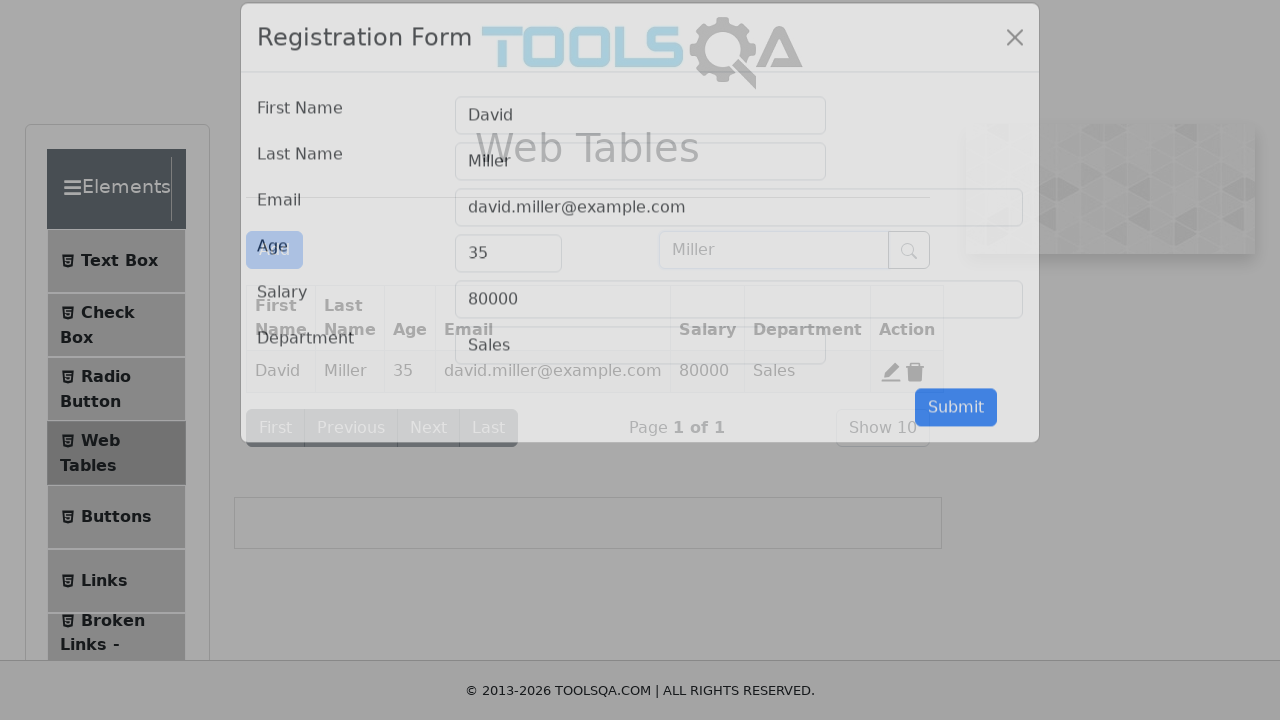

Edit form modal loaded
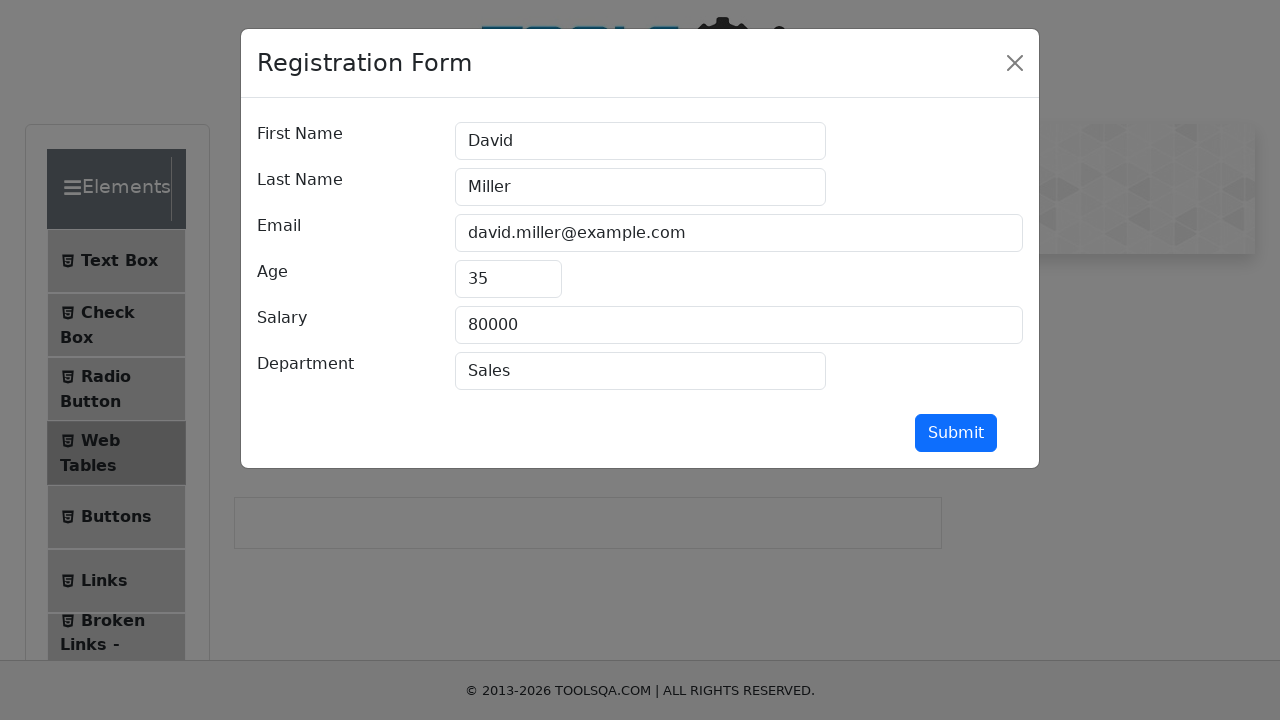

Updated age field from '35' to '36' on #age
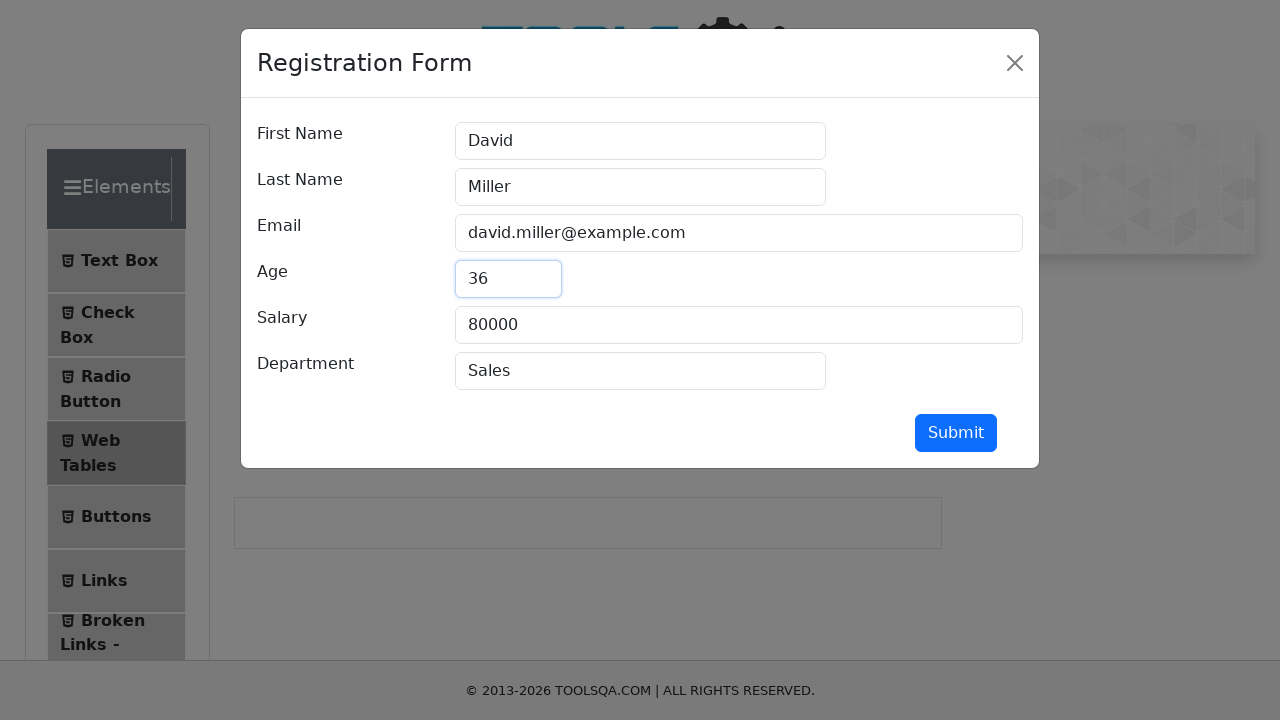

Clicked submit button to save updated person information at (956, 433) on #submit
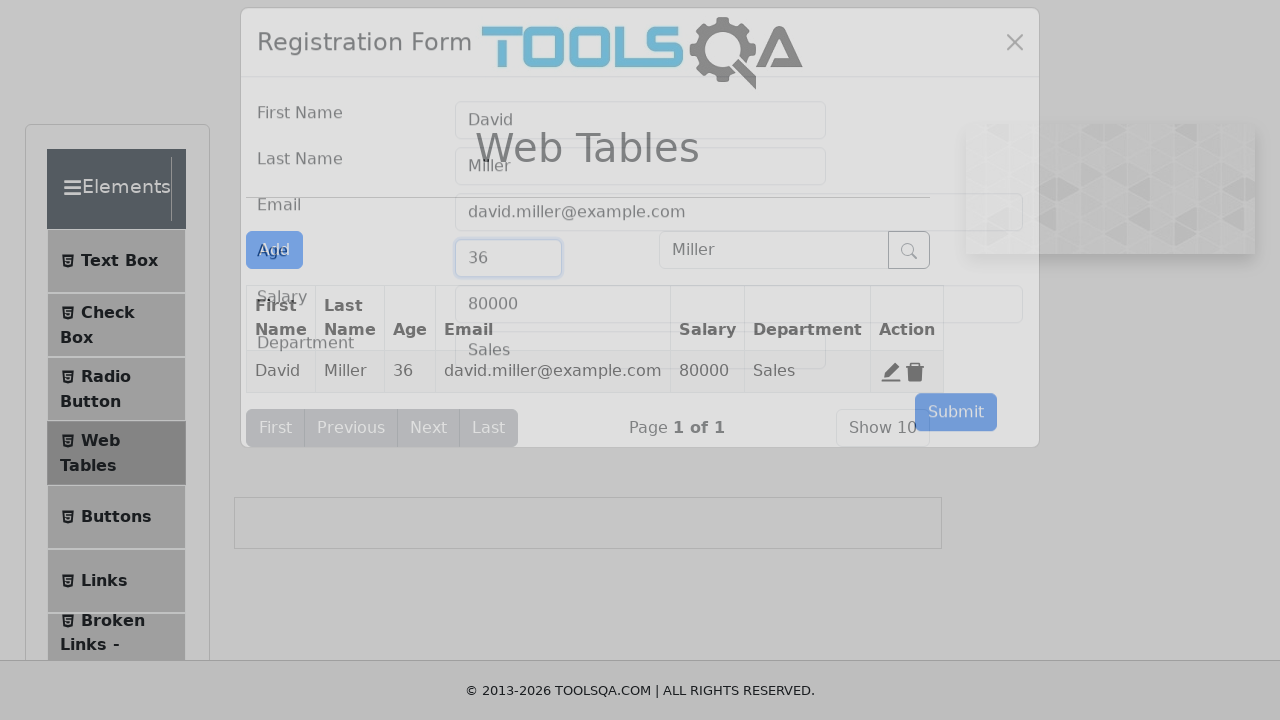

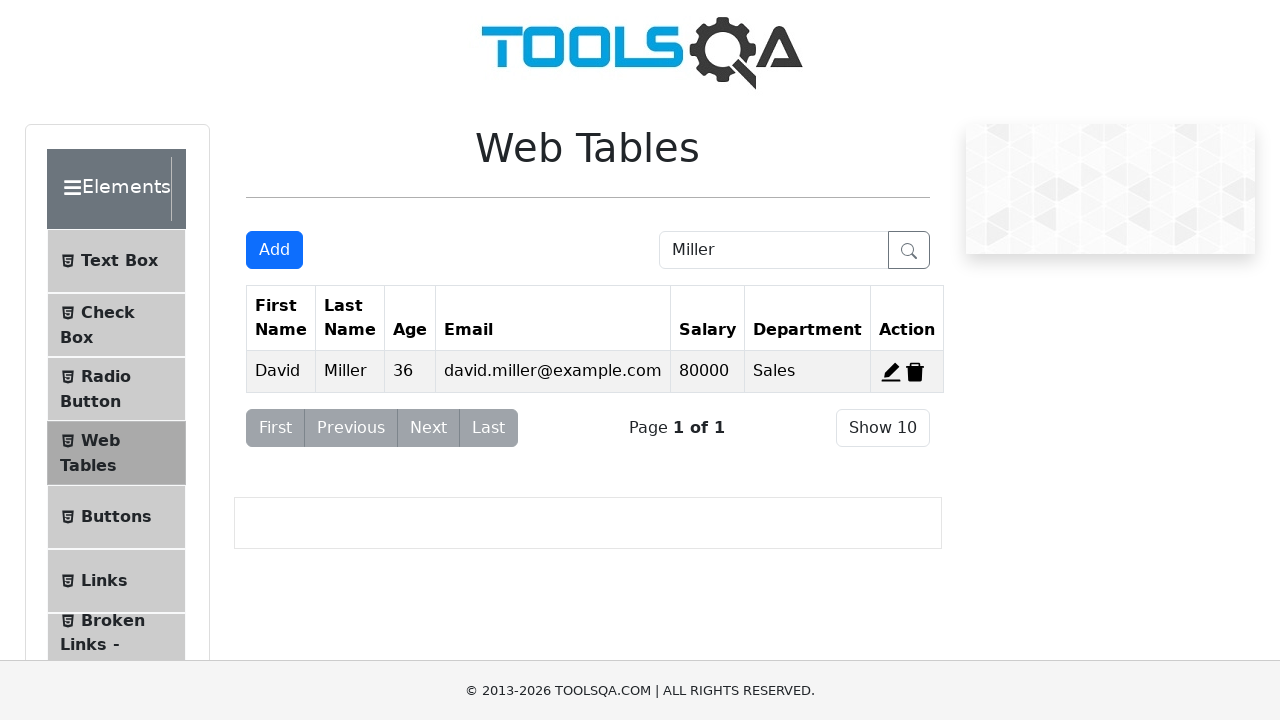